Tests opting out of A/B tests by adding an opt-out cookie after visiting the page, then refreshing to verify the opt-out takes effect.

Starting URL: http://the-internet.herokuapp.com/abtest

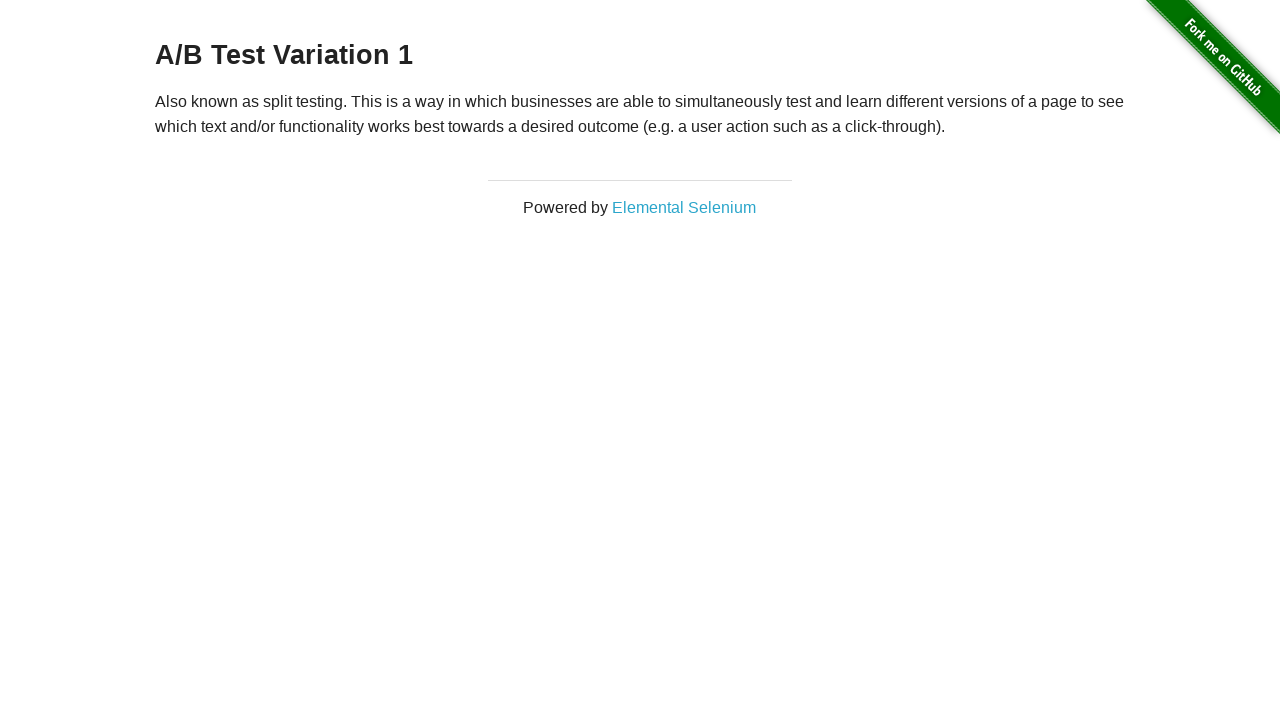

Located the h3 heading element on the A/B test page
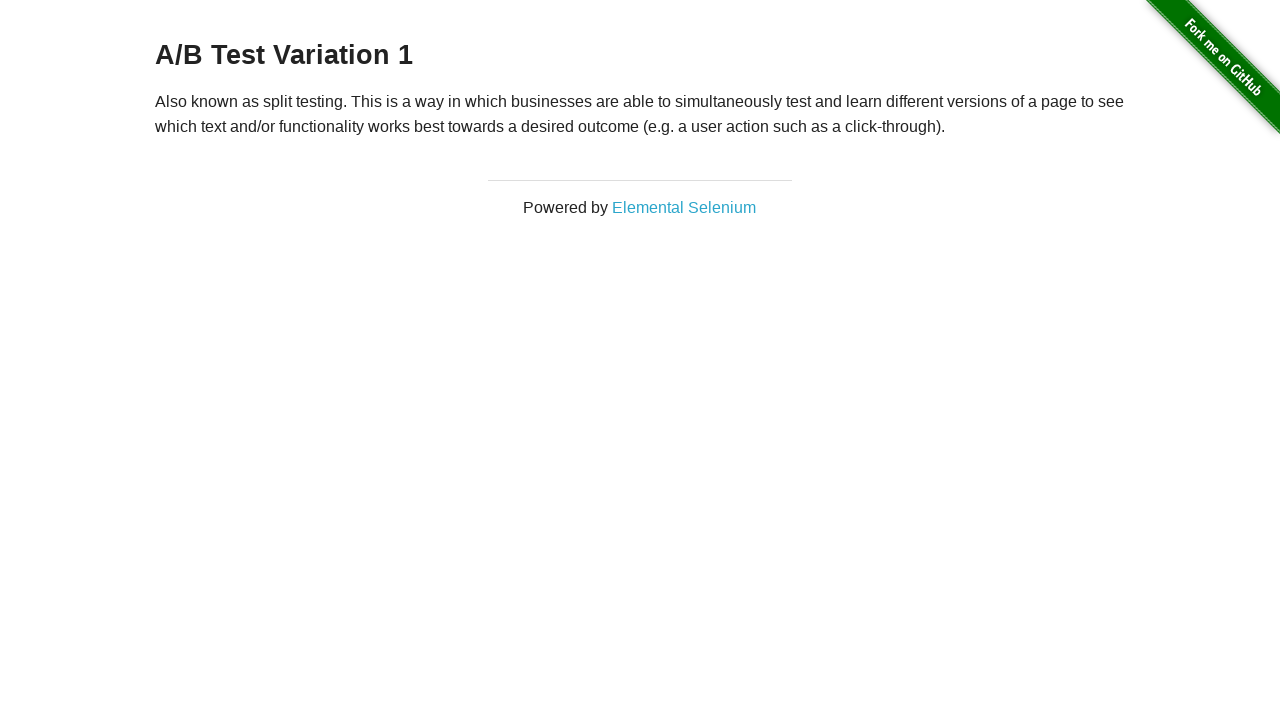

Verified that the heading starts with 'A/B Test', confirming user is in an A/B test group
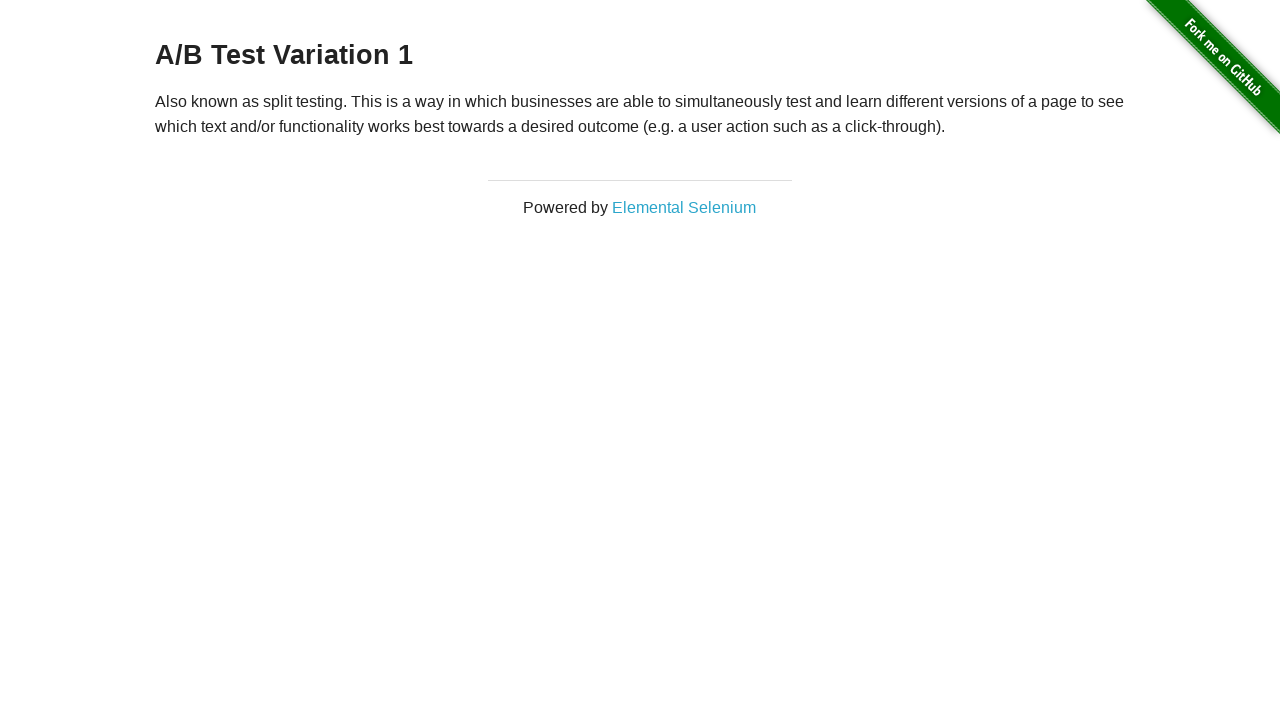

Added optimizelyOptOut cookie with value 'true' to opt out of A/B tests
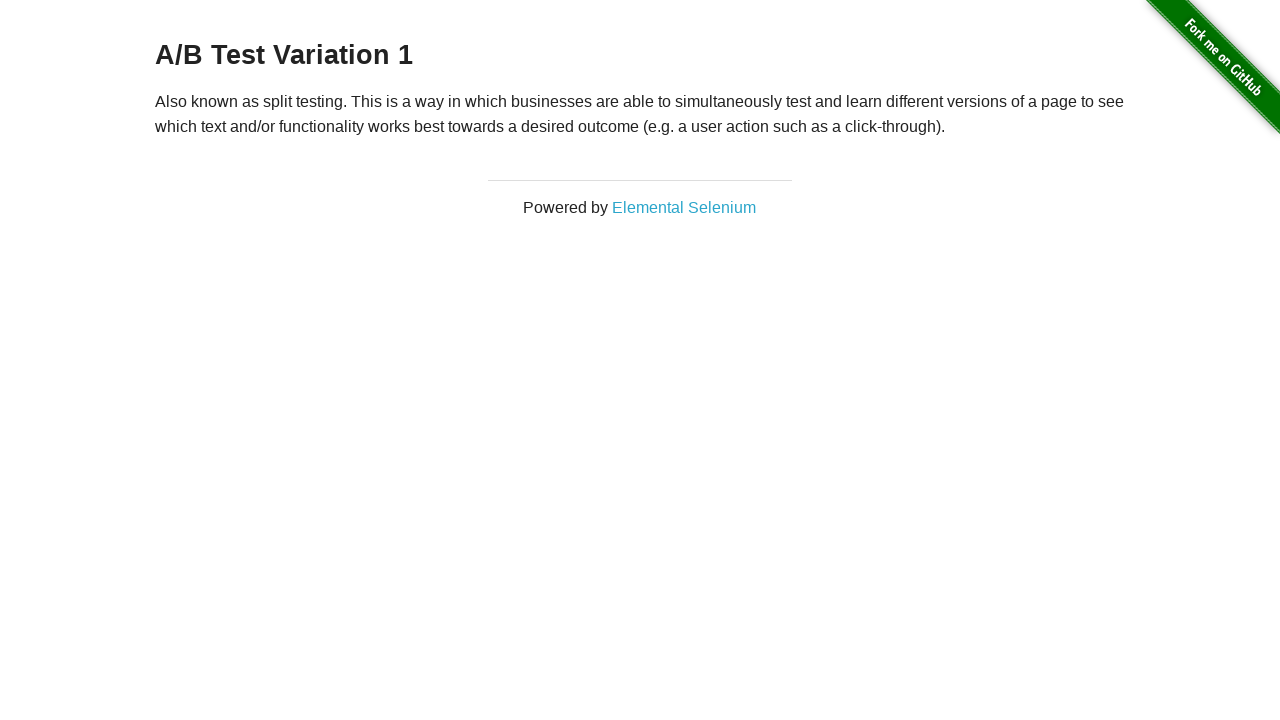

Reloaded the page to apply the opt-out cookie
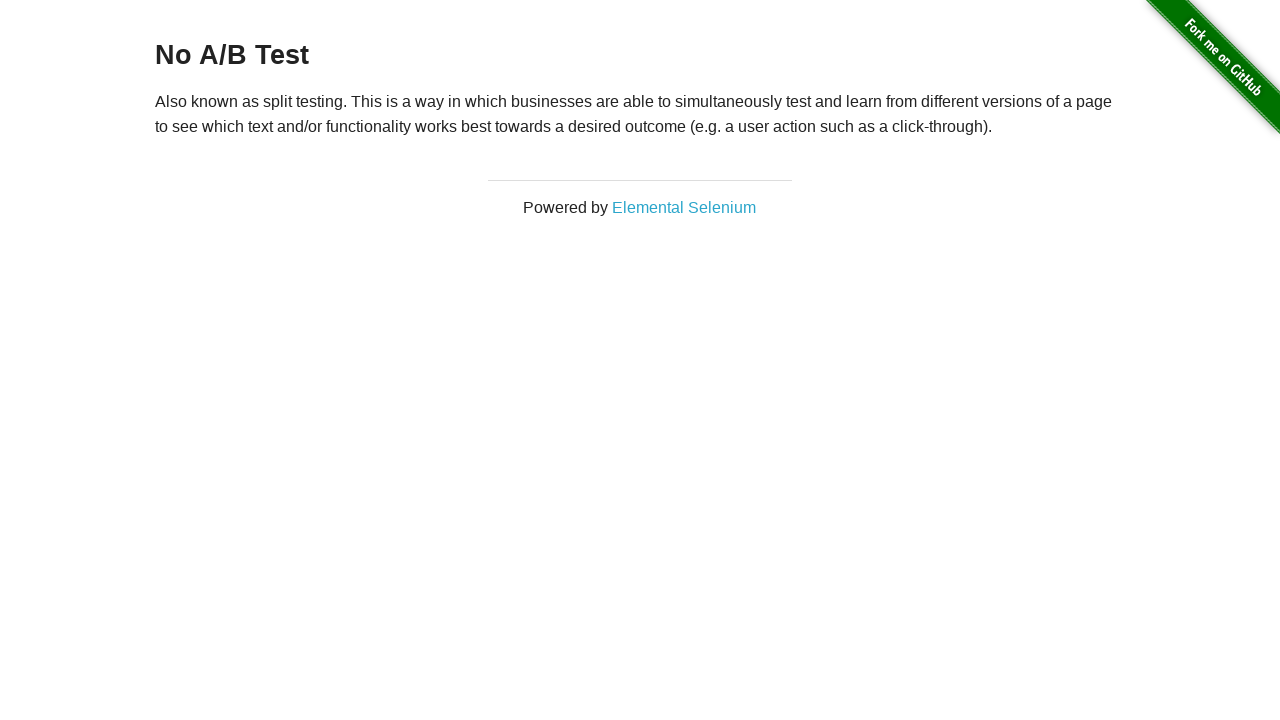

Retrieved the h3 heading text after page reload
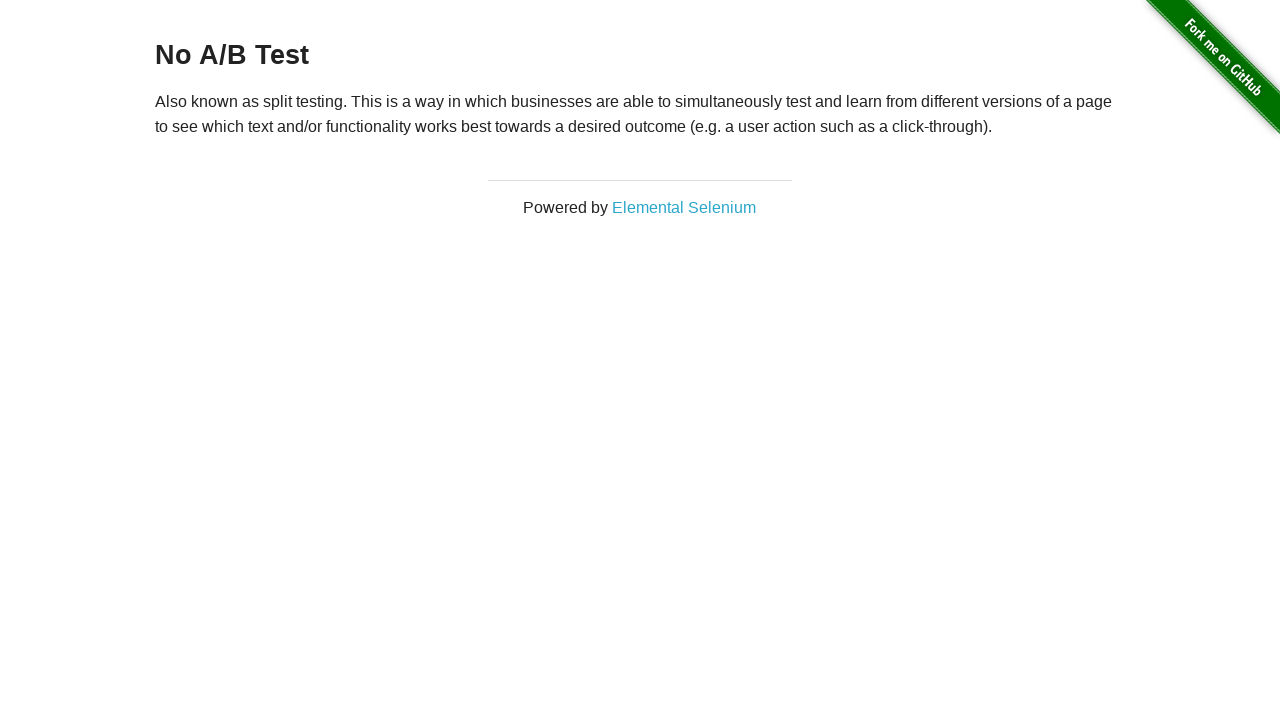

Verified that the heading is now 'No A/B Test', confirming the opt-out cookie took effect
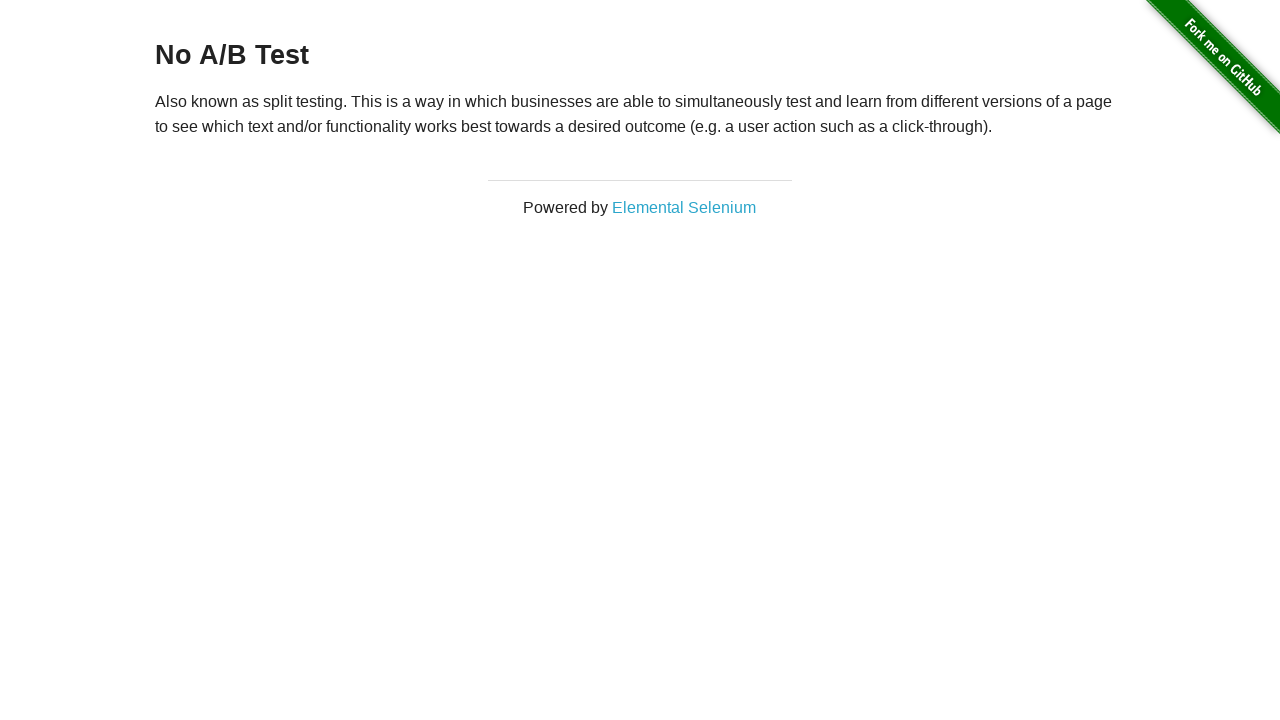

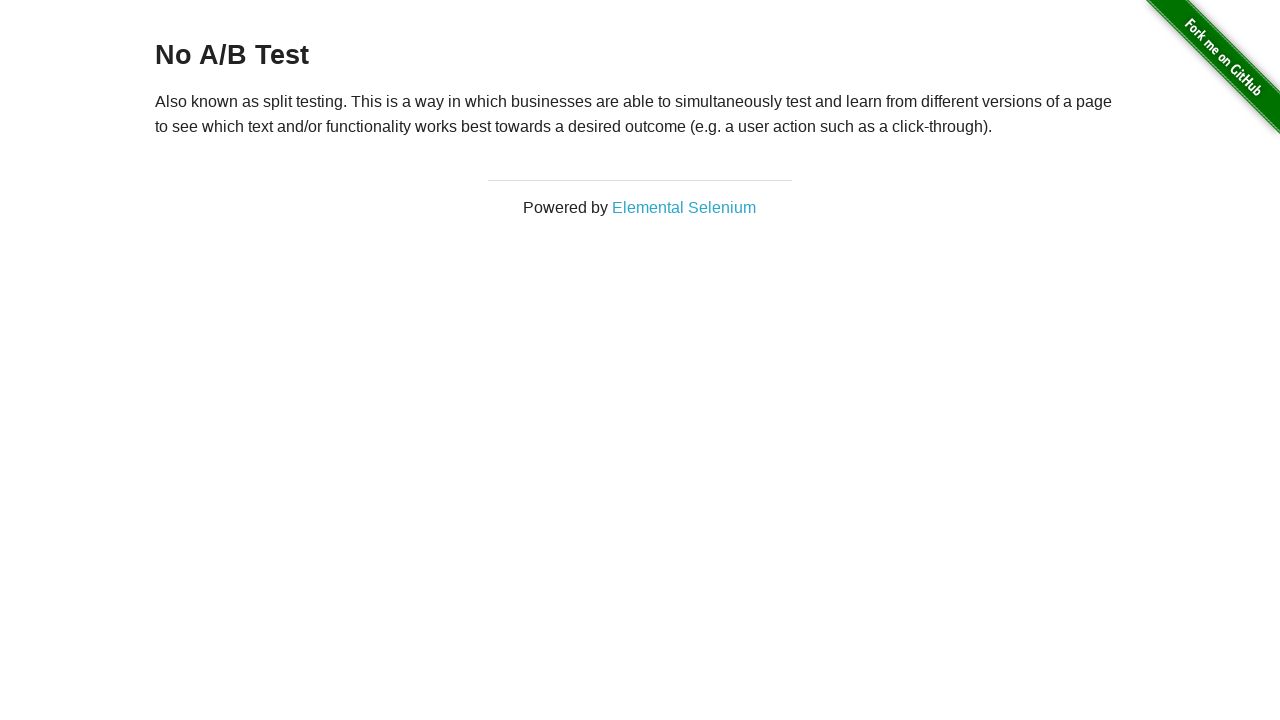